Solves a math captcha by extracting a value from an image attribute, calculating the result, and submitting the form with checkboxes selected

Starting URL: http://suninjuly.github.io/get_attribute.html

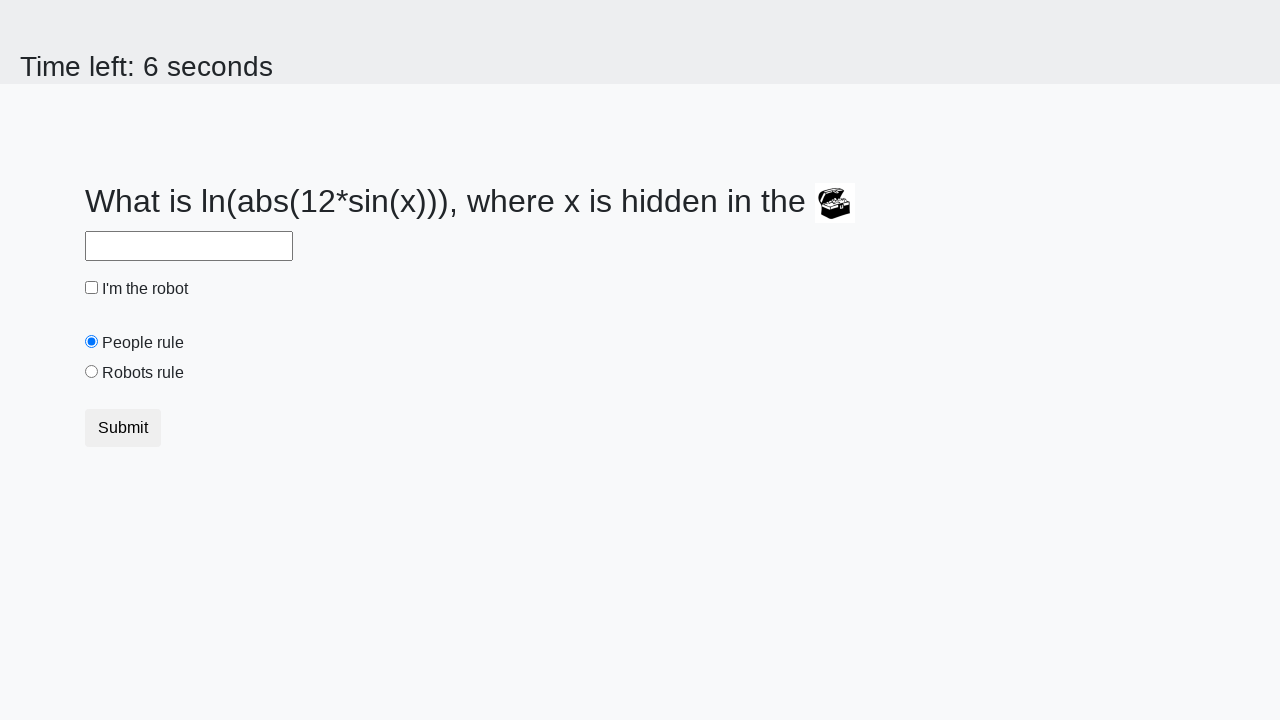

Clicked robot checkbox at (92, 288) on #robotCheckbox
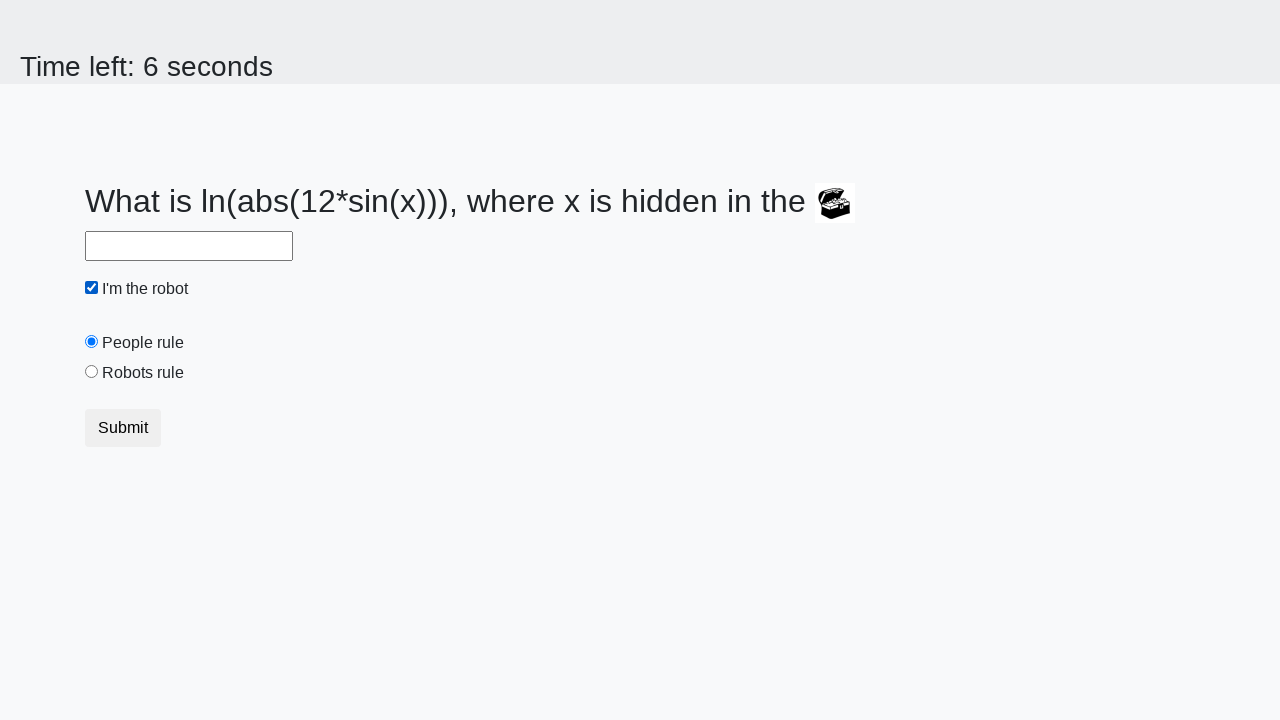

Clicked robots rule radio button at (92, 372) on #robotsRule
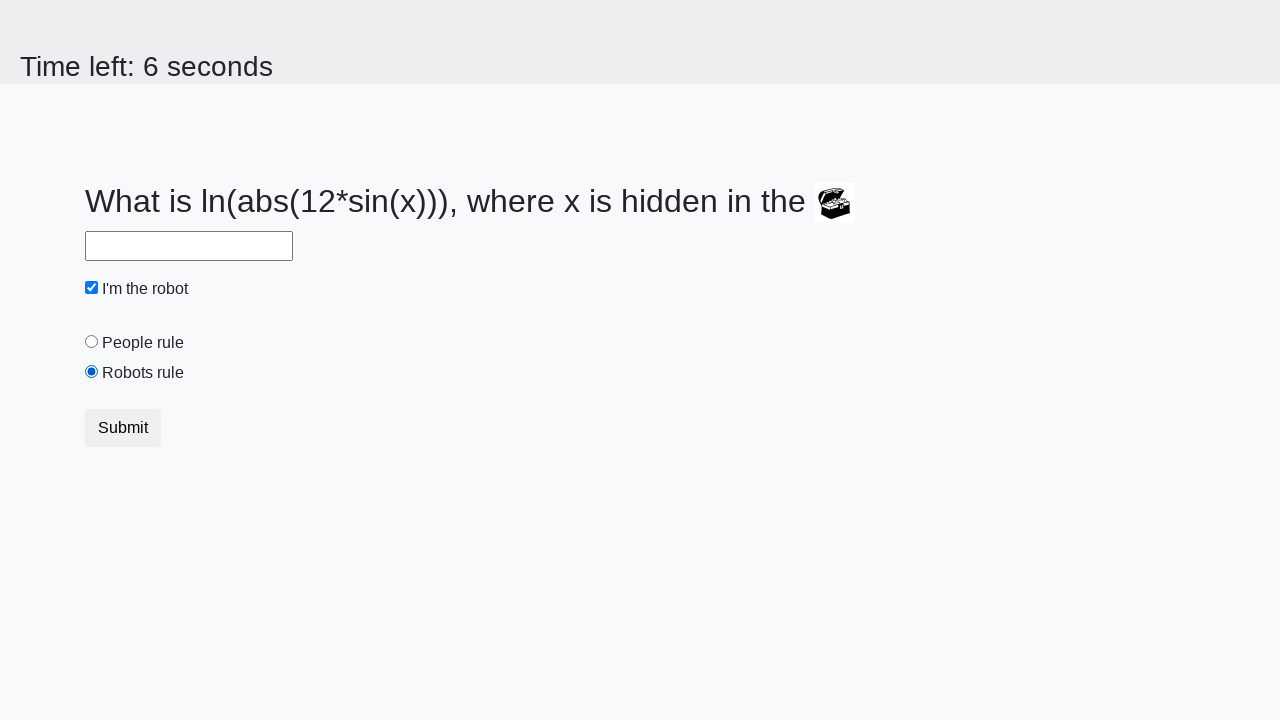

Extracted valuex attribute from image: 559
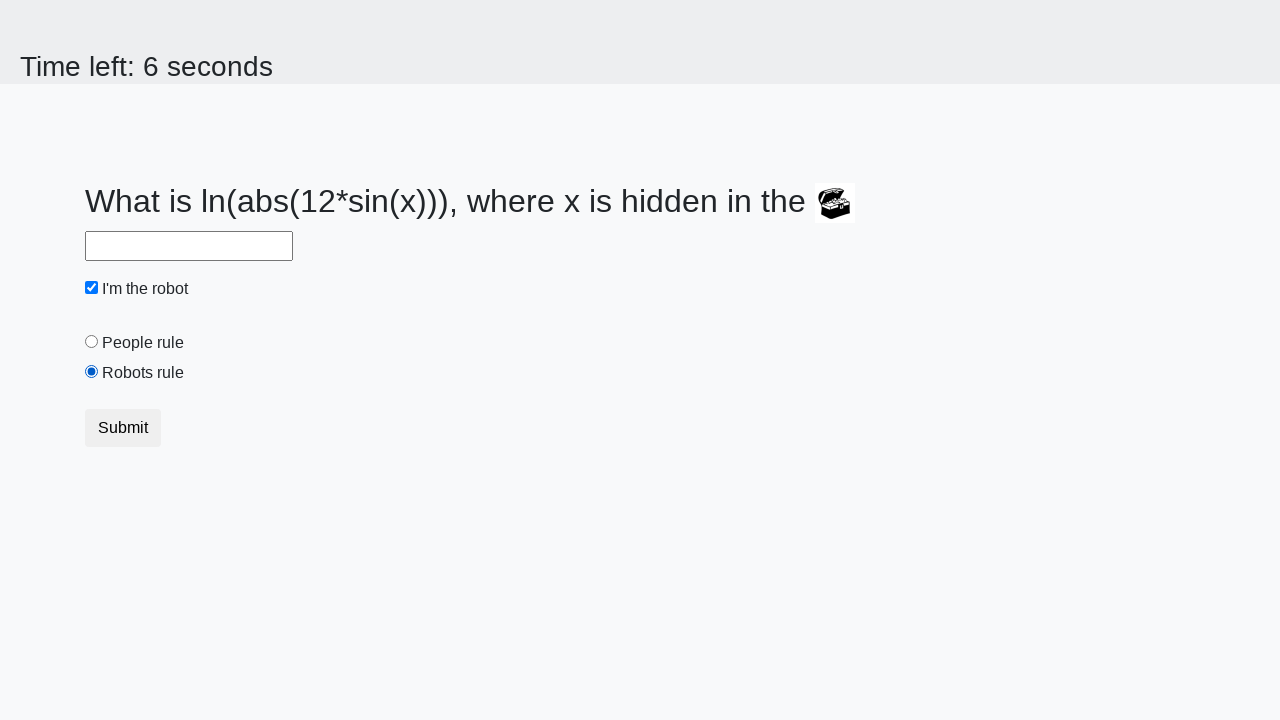

Calculated math captcha result: 0.8858686553764491
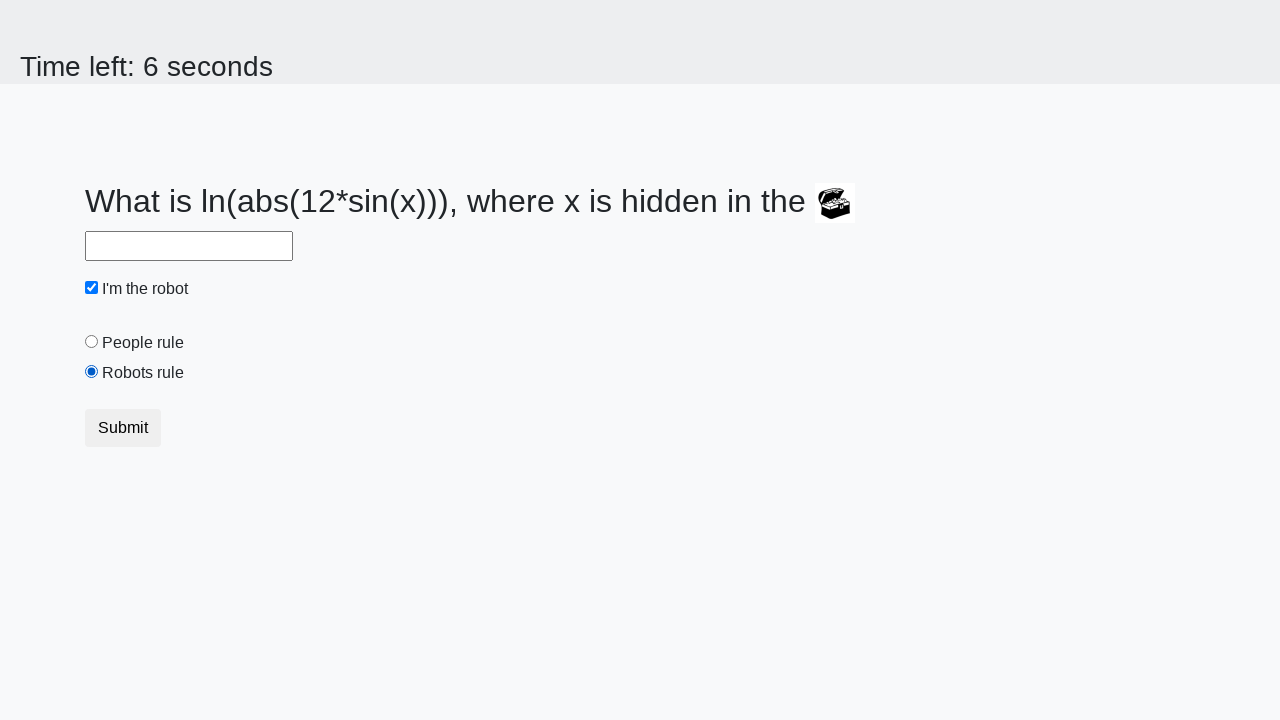

Filled answer field with calculated result on #answer
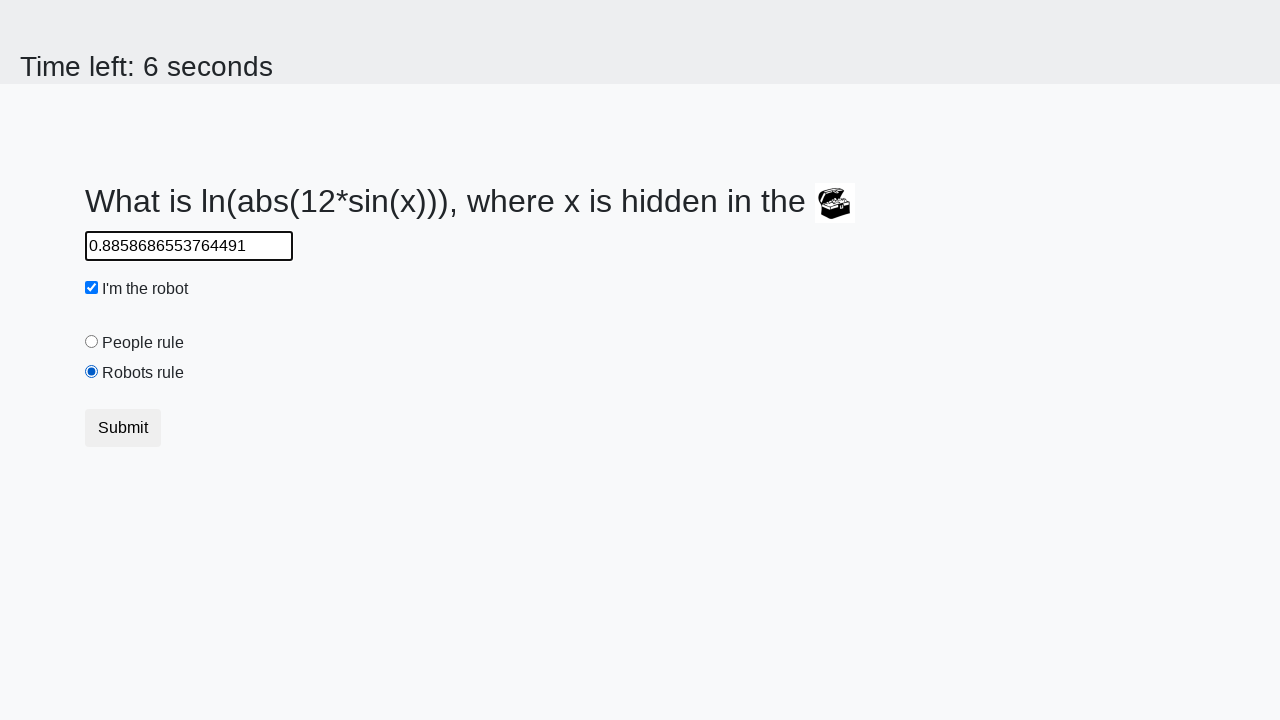

Clicked submit button to submit the form at (123, 428) on .btn
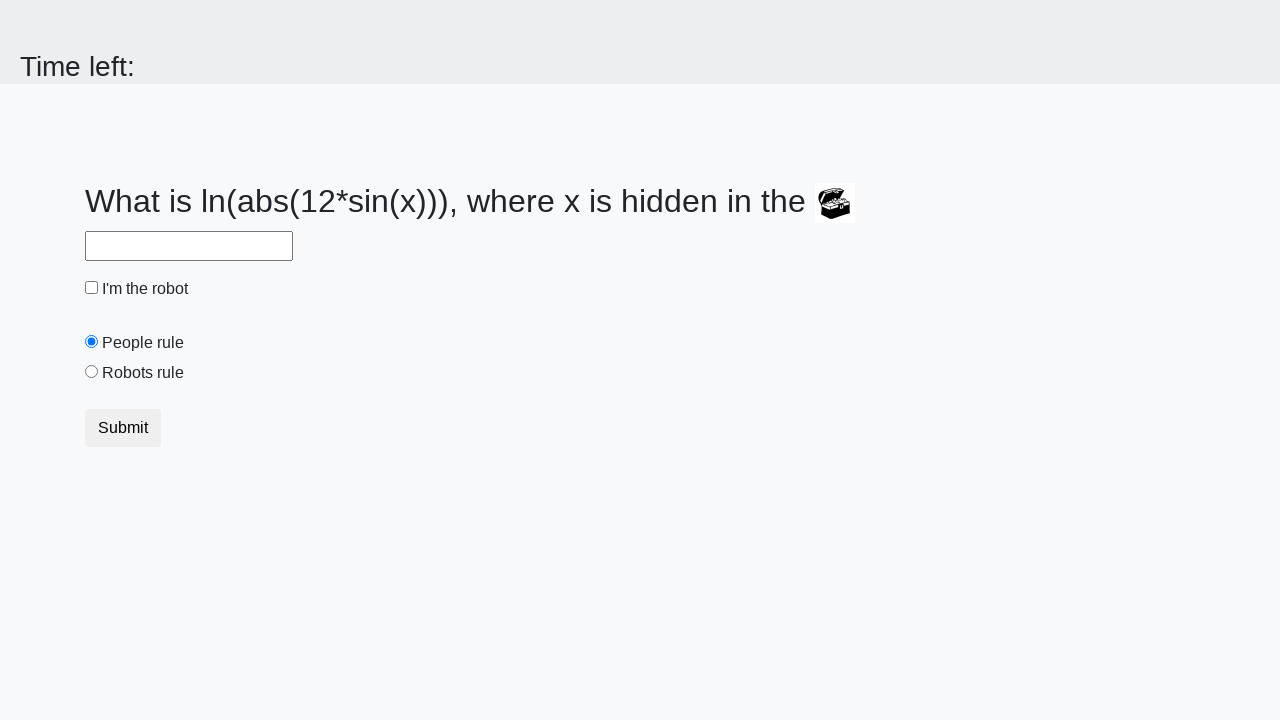

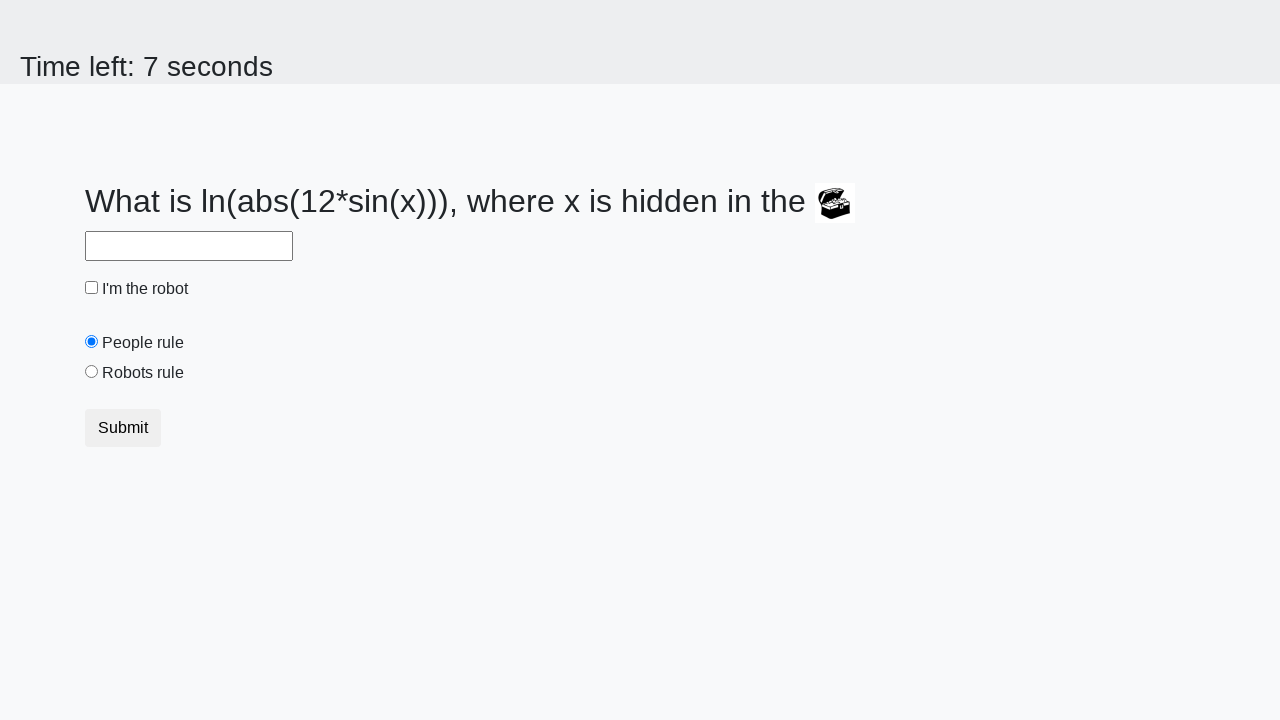